Tests interaction with a web table on a Selenium practice page by clicking on the table element and verifying table rows are present

Starting URL: https://www.techlistic.com/p/demo-selenium-practice.html

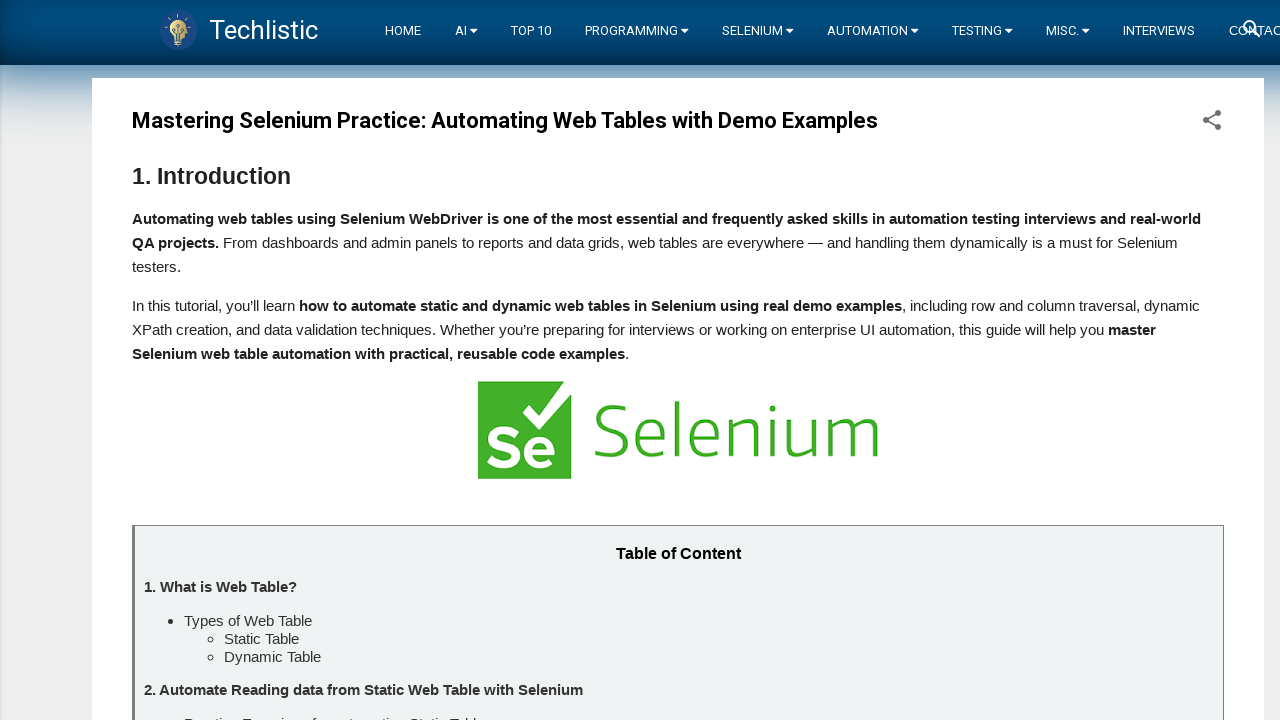

Waited for page to load (domcontentloaded state)
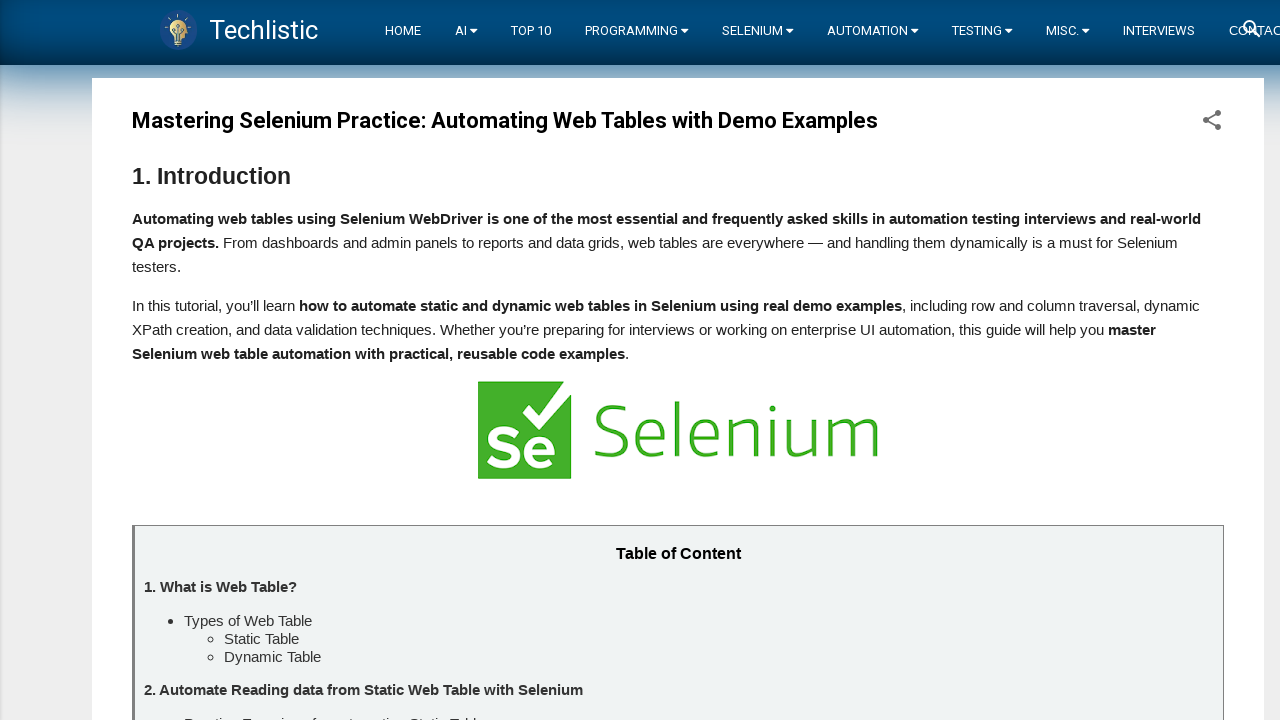

Clicked on the customers table element at (471, 360) on #customers
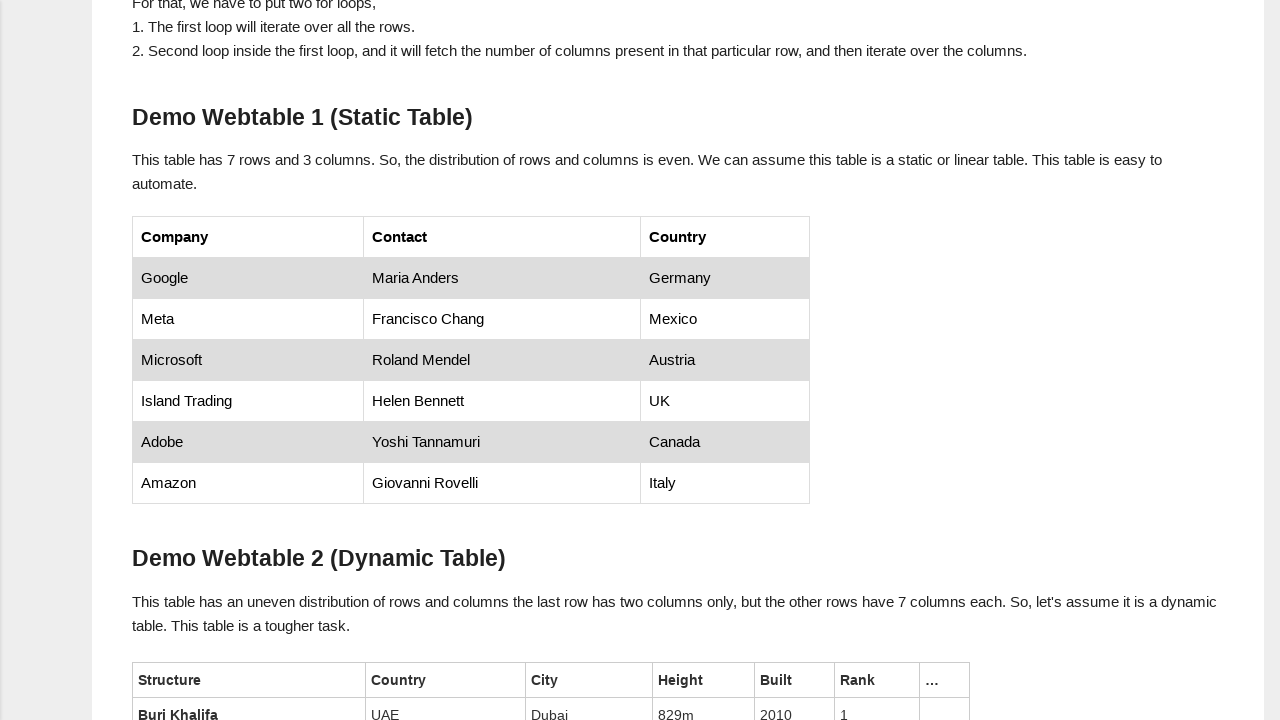

Clicked on the bordered table element at (551, 615) on table[border='1']
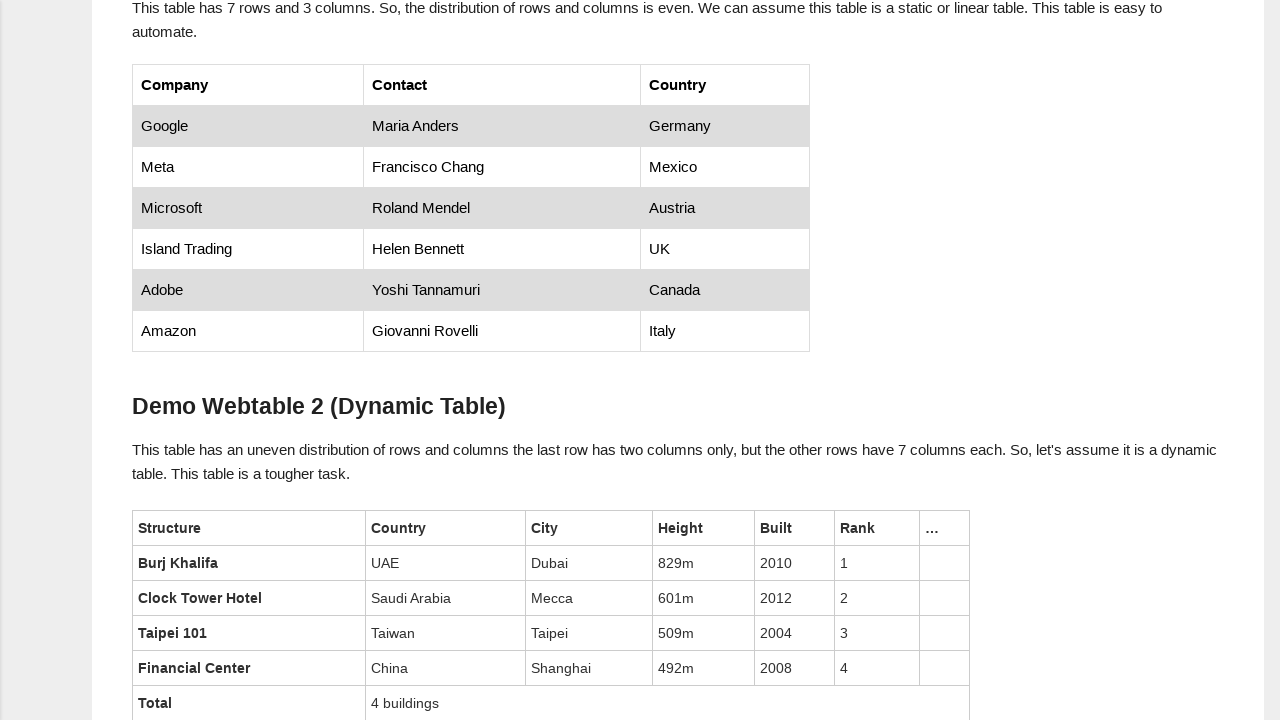

Verified table rows are present in the table body
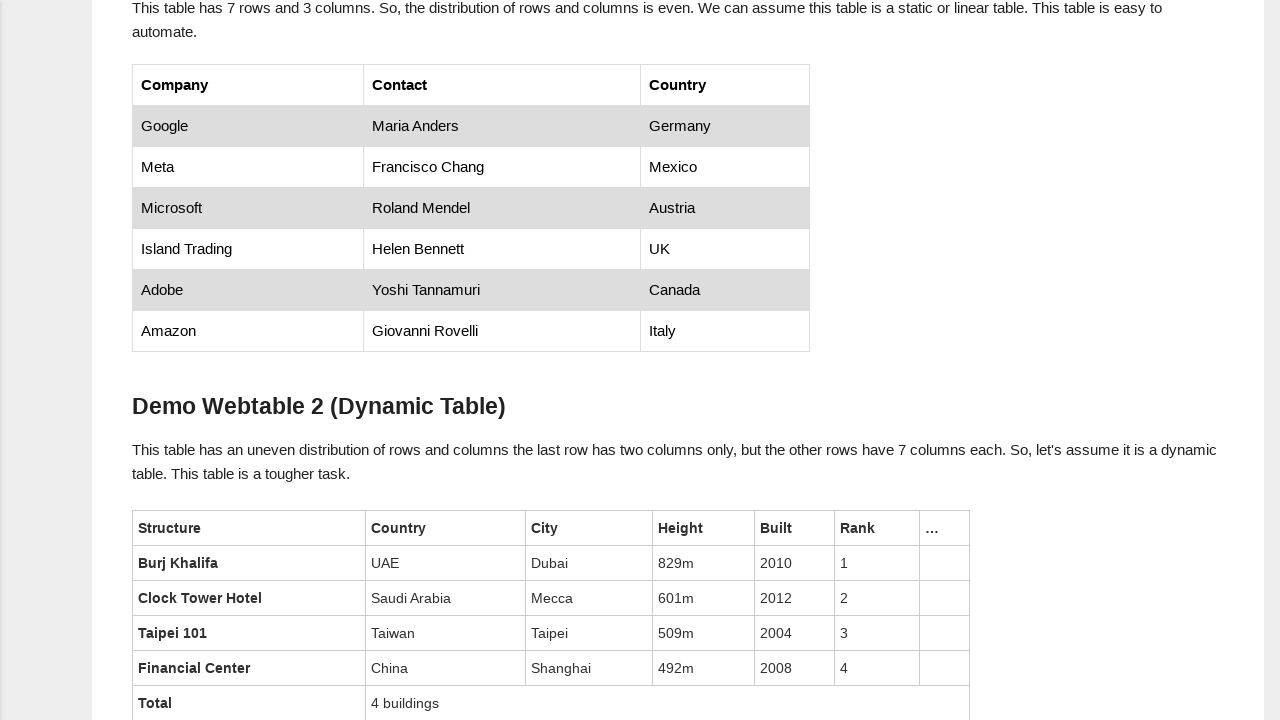

Located all table rows in the table body
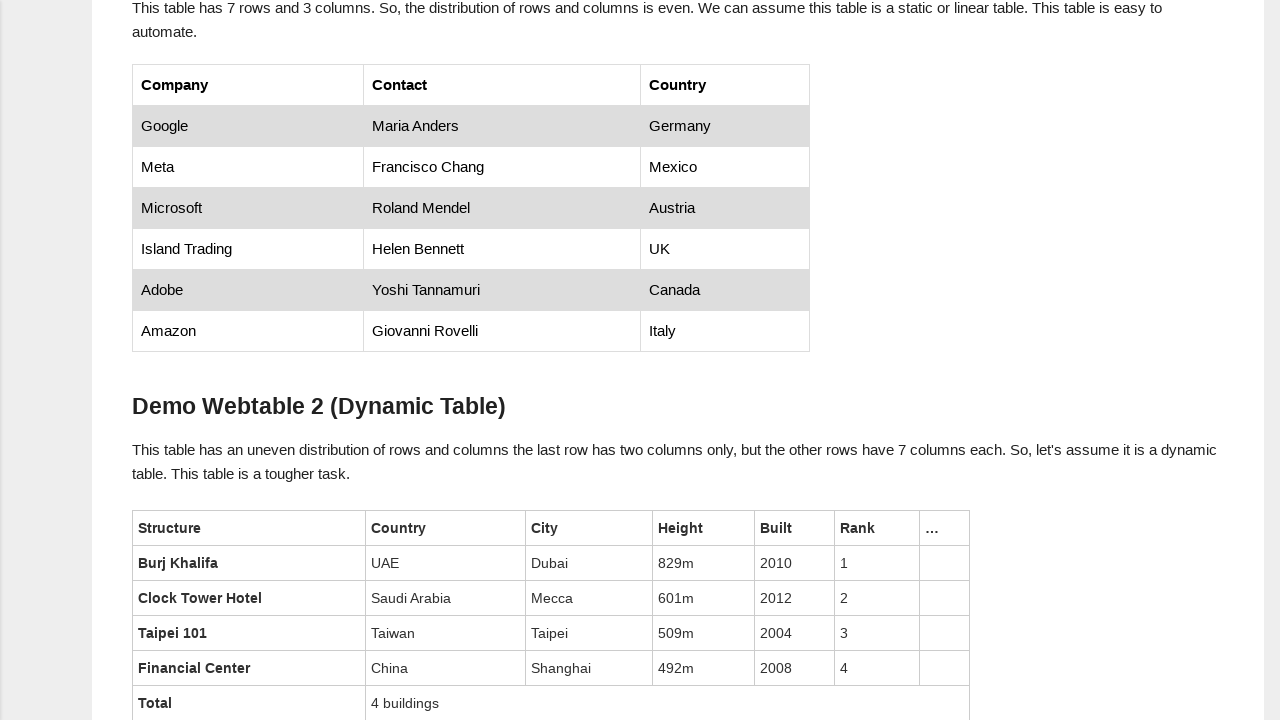

Verified the first table row is visible and ready
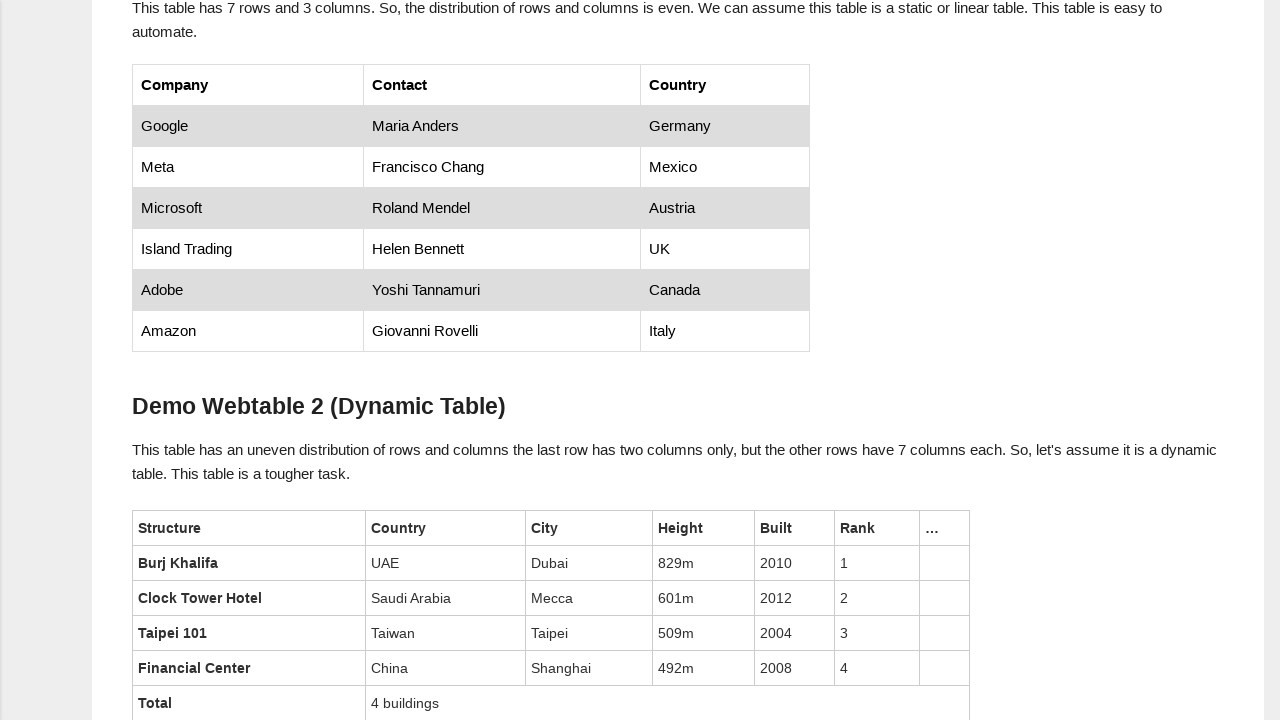

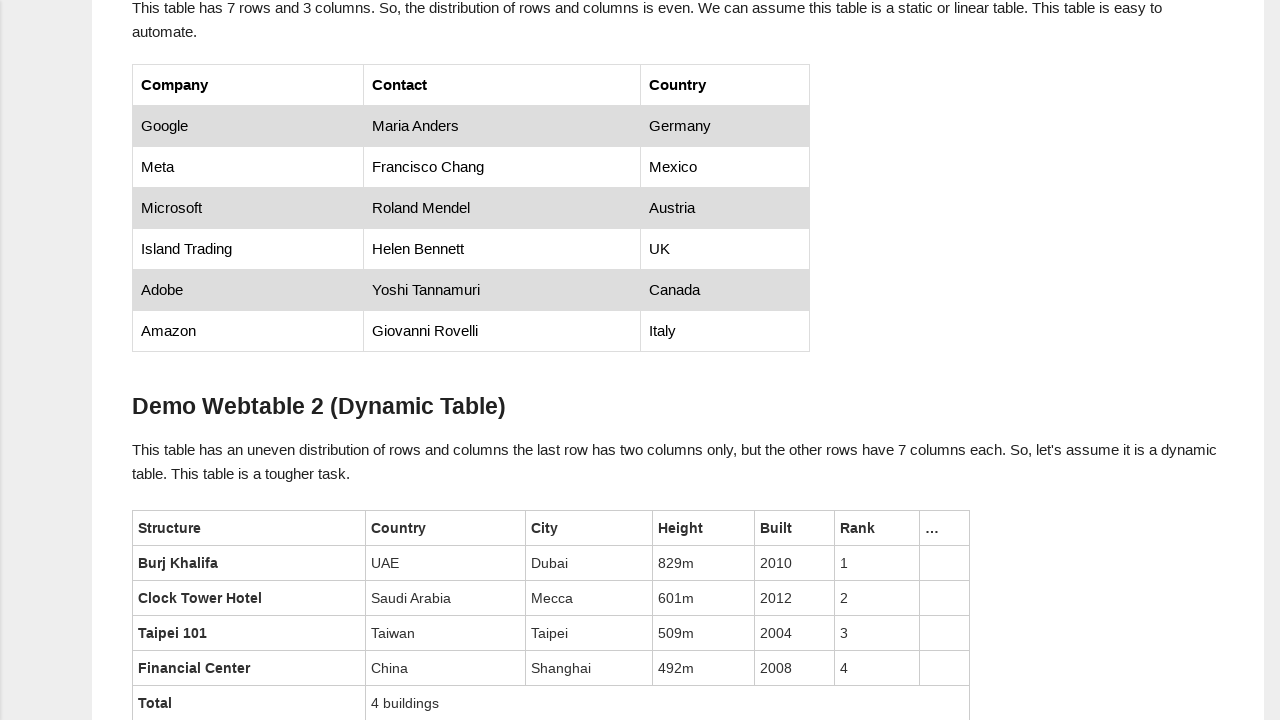